Navigates to admin/contact page and submits a contact form with name, email, subject, and message

Starting URL: https://alchemy.hguy.co/lms

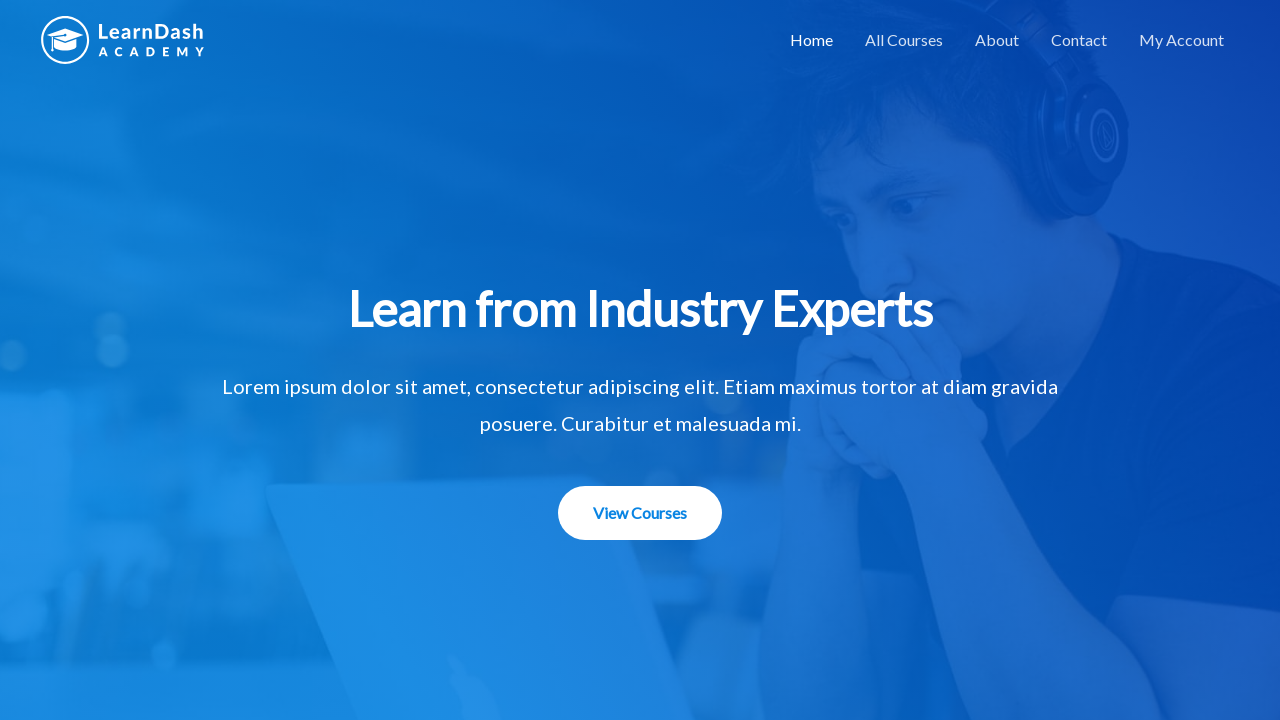

Clicked on Admin/Contact menu item at (1079, 40) on xpath=//*[@id='primary-menu']/li[4]
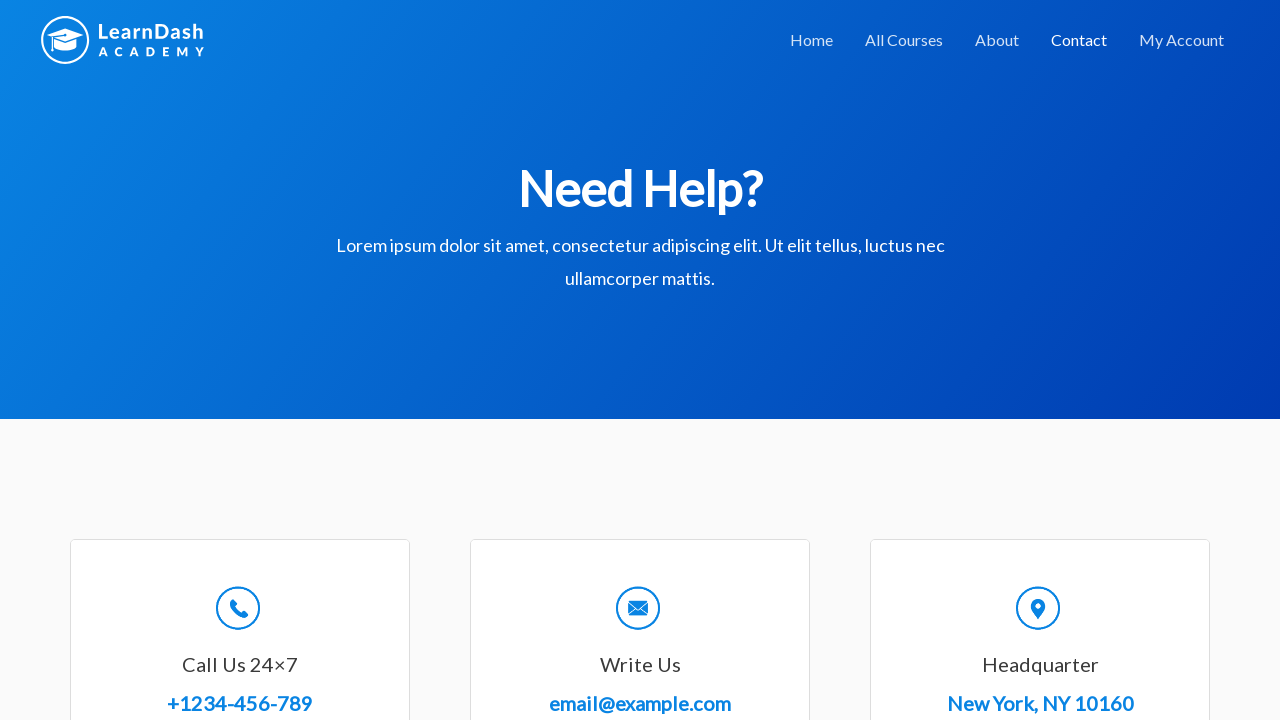

Contact form loaded and ready
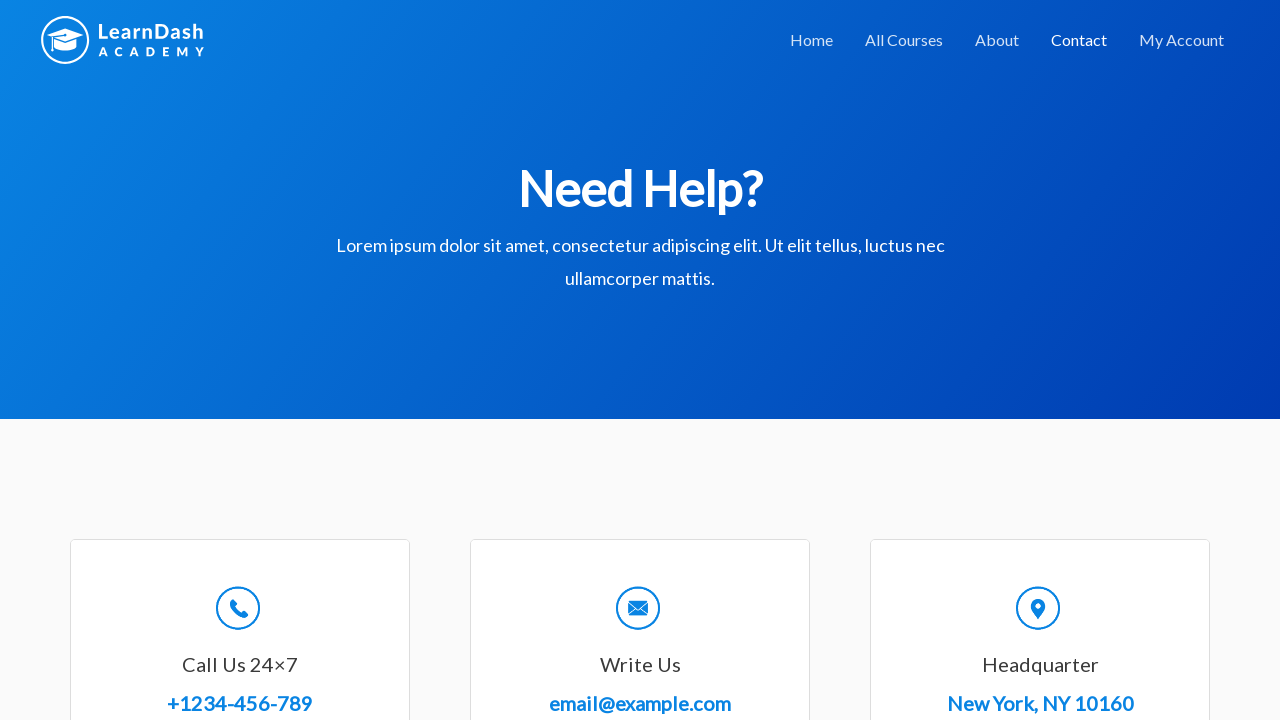

Filled name field with 'Jennifer Smith' on //*[@id='wpforms-8-field_0']
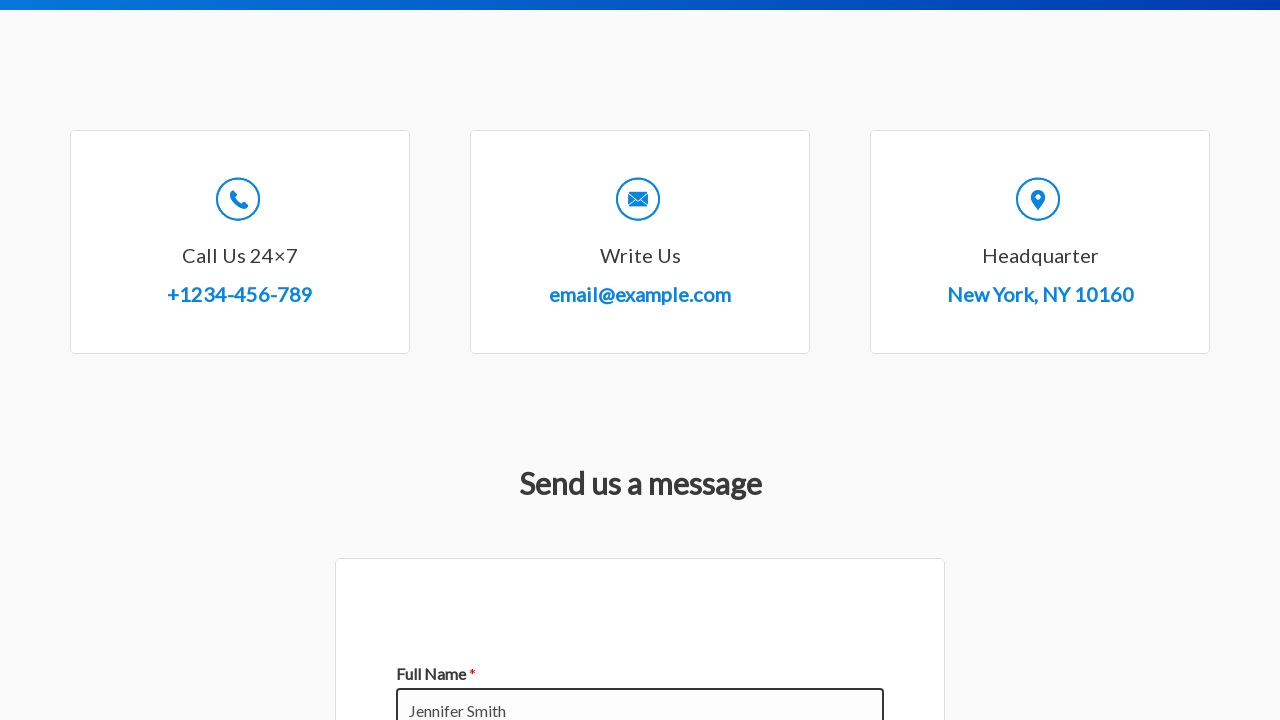

Filled email field with 'jennifer.smith@testmail.com' on //*[@id='wpforms-8-field_1']
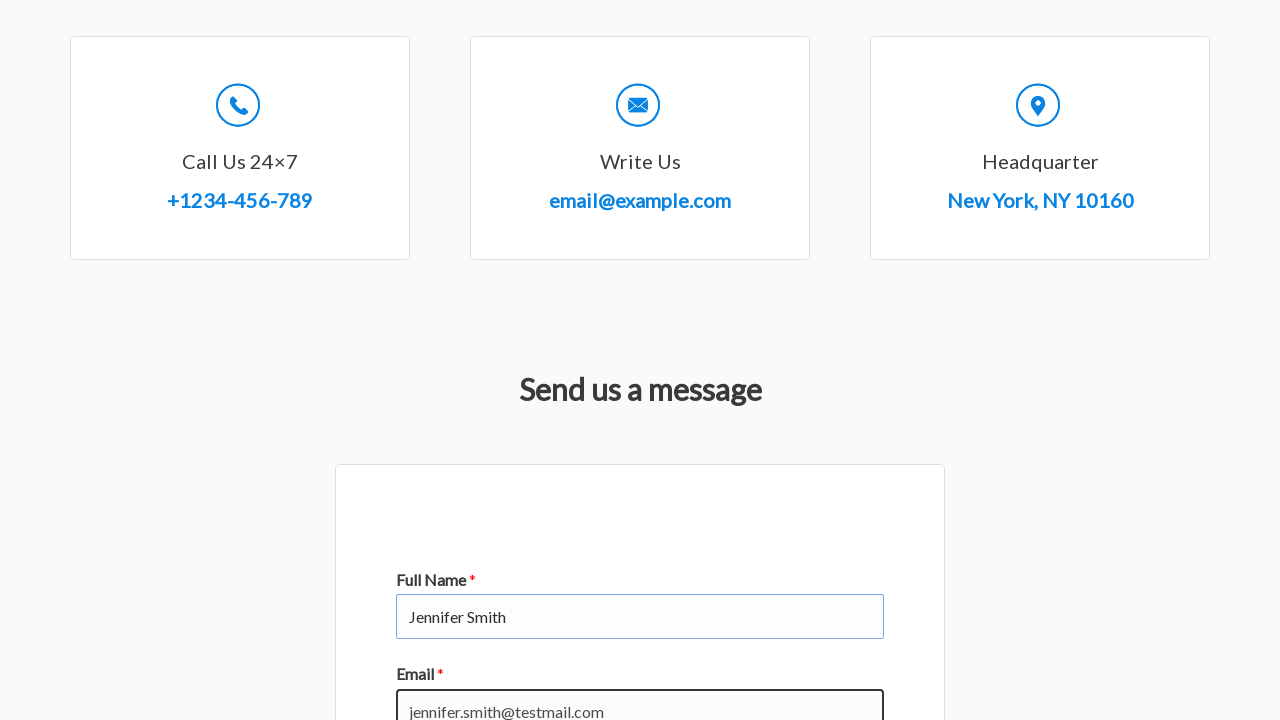

Filled subject field with 'Selenium Training Inquiry' on //*[@id='wpforms-8-field_3']
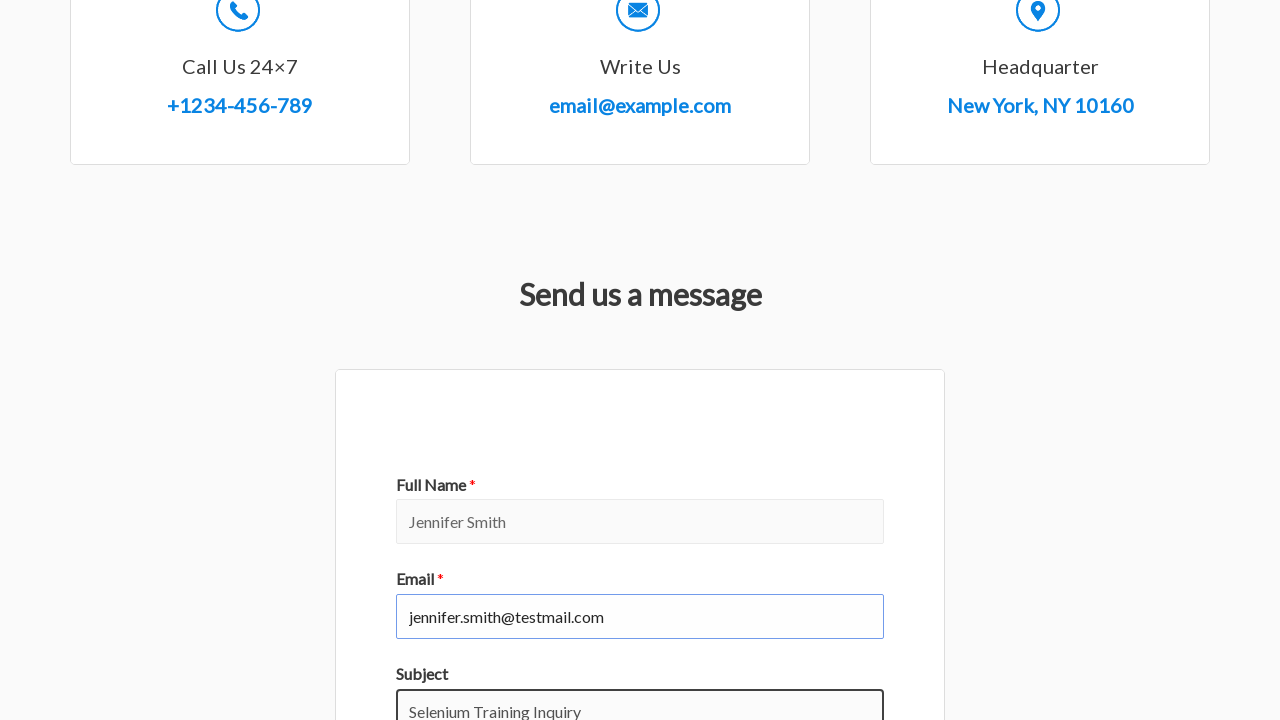

Filled message field with course inquiry text on //*[@id='wpforms-8-field_2']
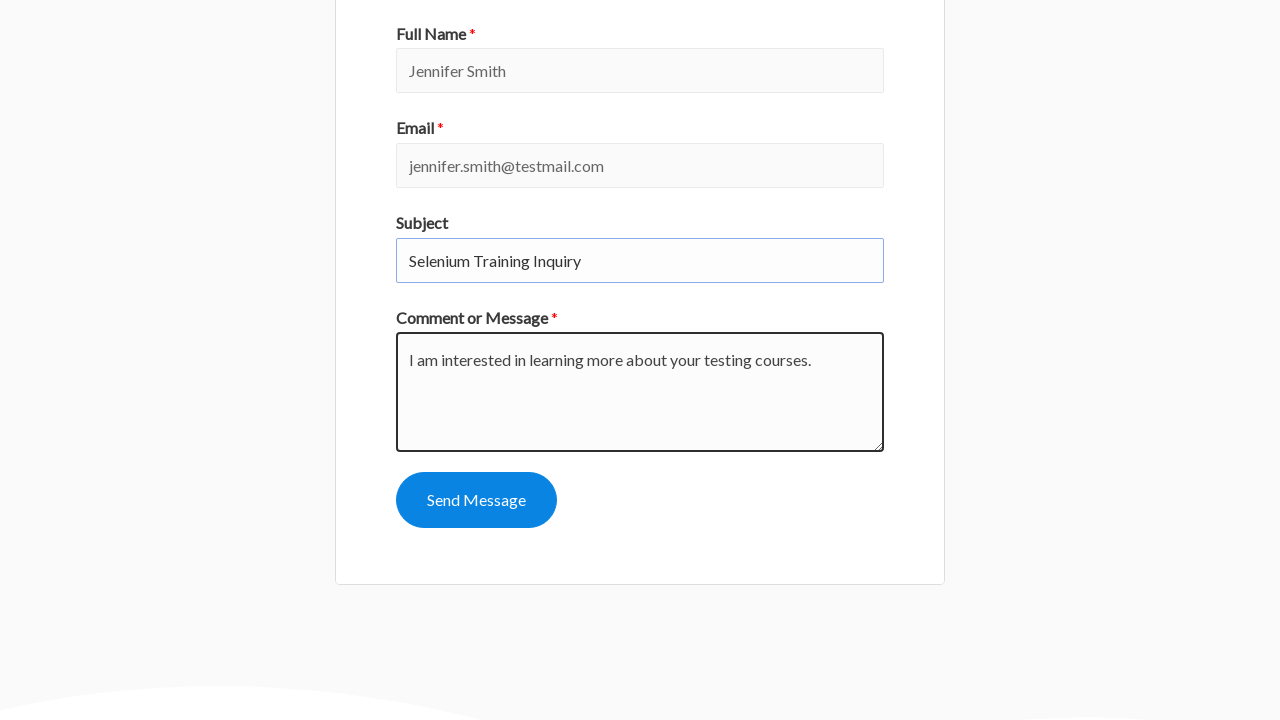

Clicked Send Message button to submit contact form at (476, 500) on xpath=//*[contains(text(), 'Send Message')]
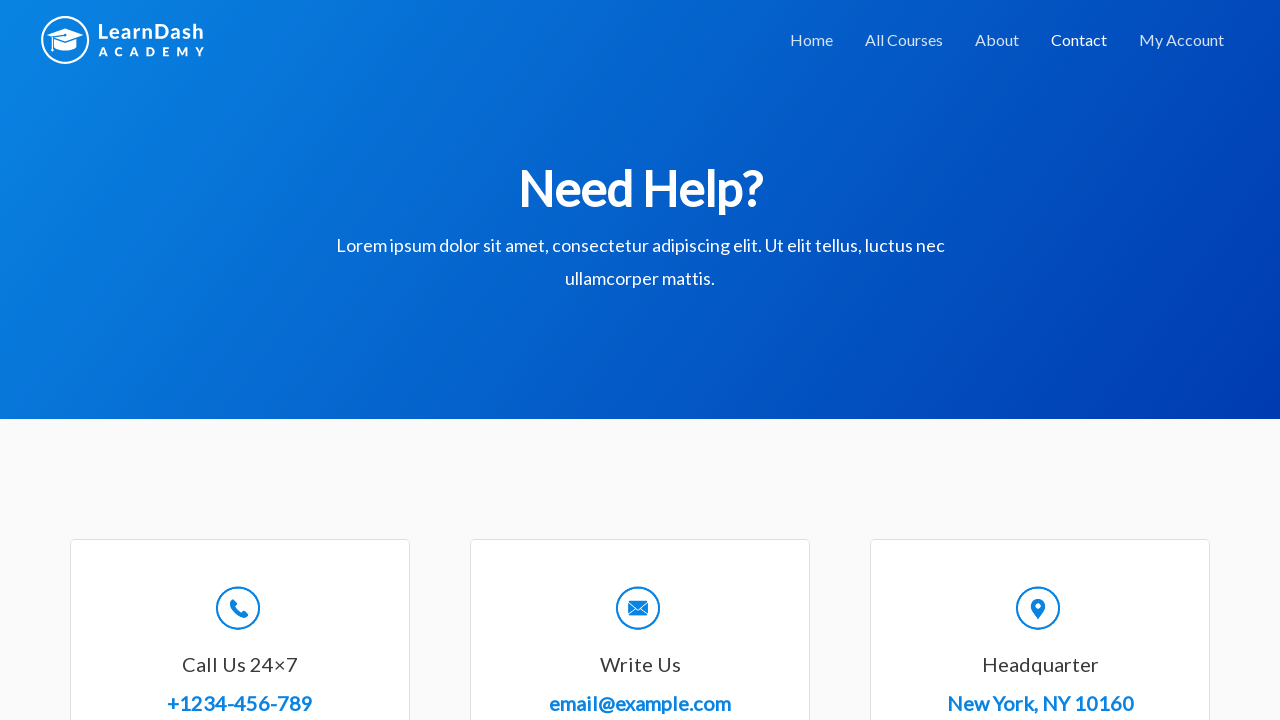

Contact form submission confirmation message appeared
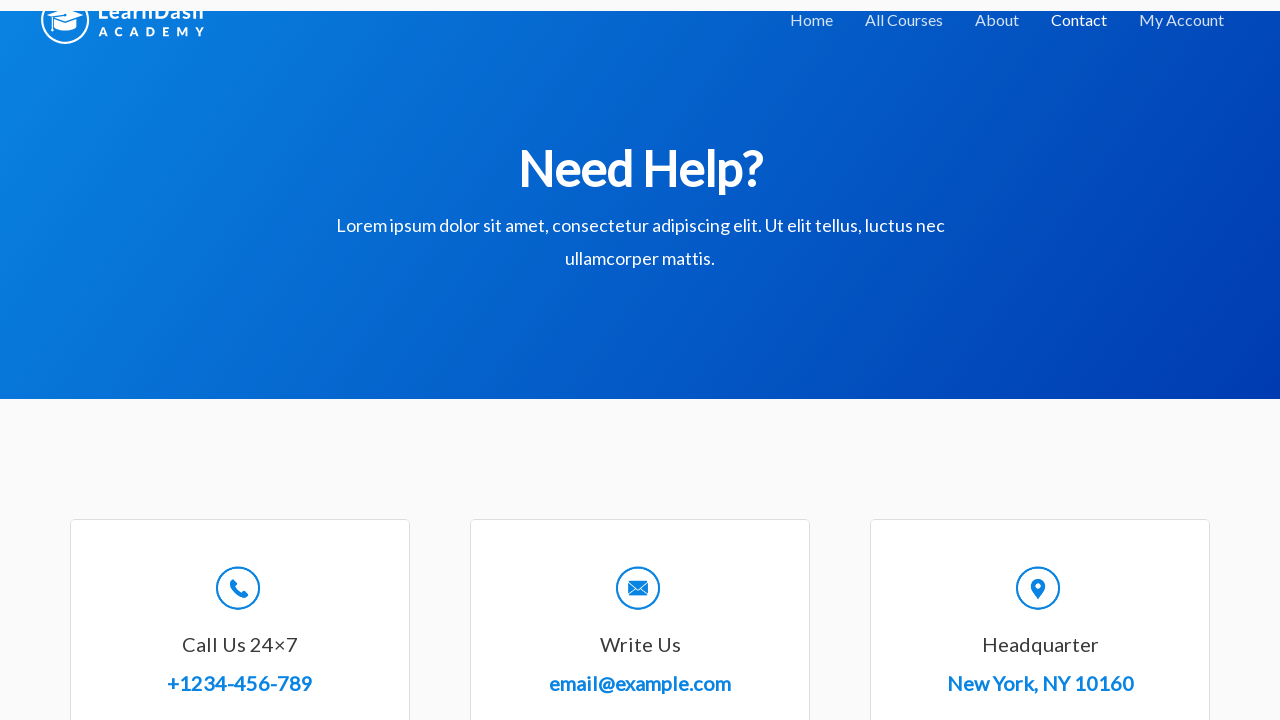

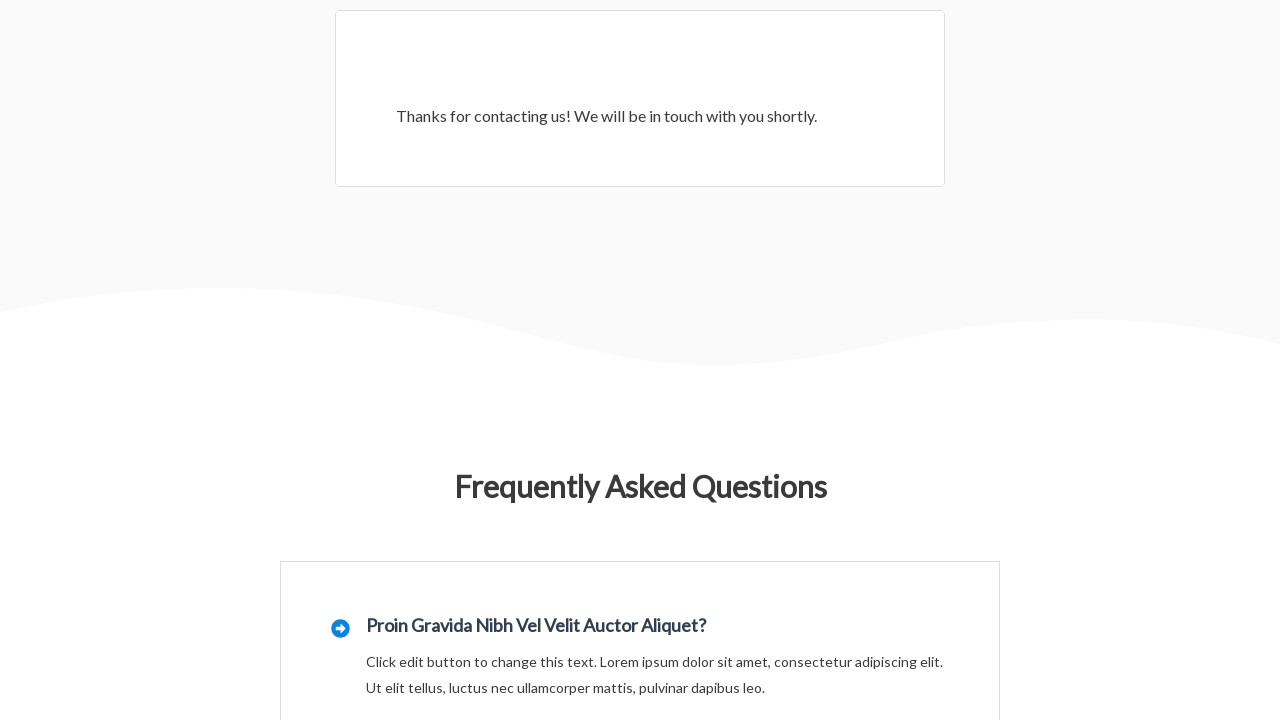